Tests JavaScript alert dialog handling by clicking buttons that trigger alerts and prompts, accepting the dialogs with appropriate responses.

Starting URL: https://demoqa.com/alerts

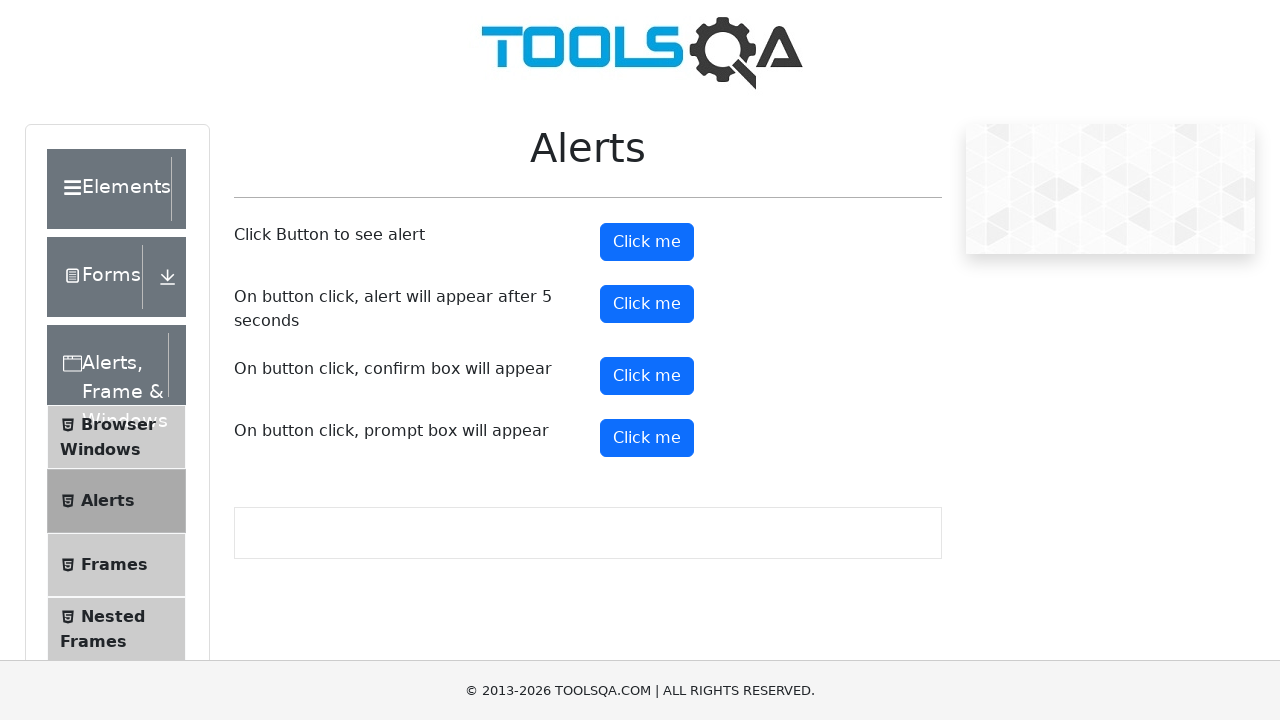

Set up dialog handler to accept first alert
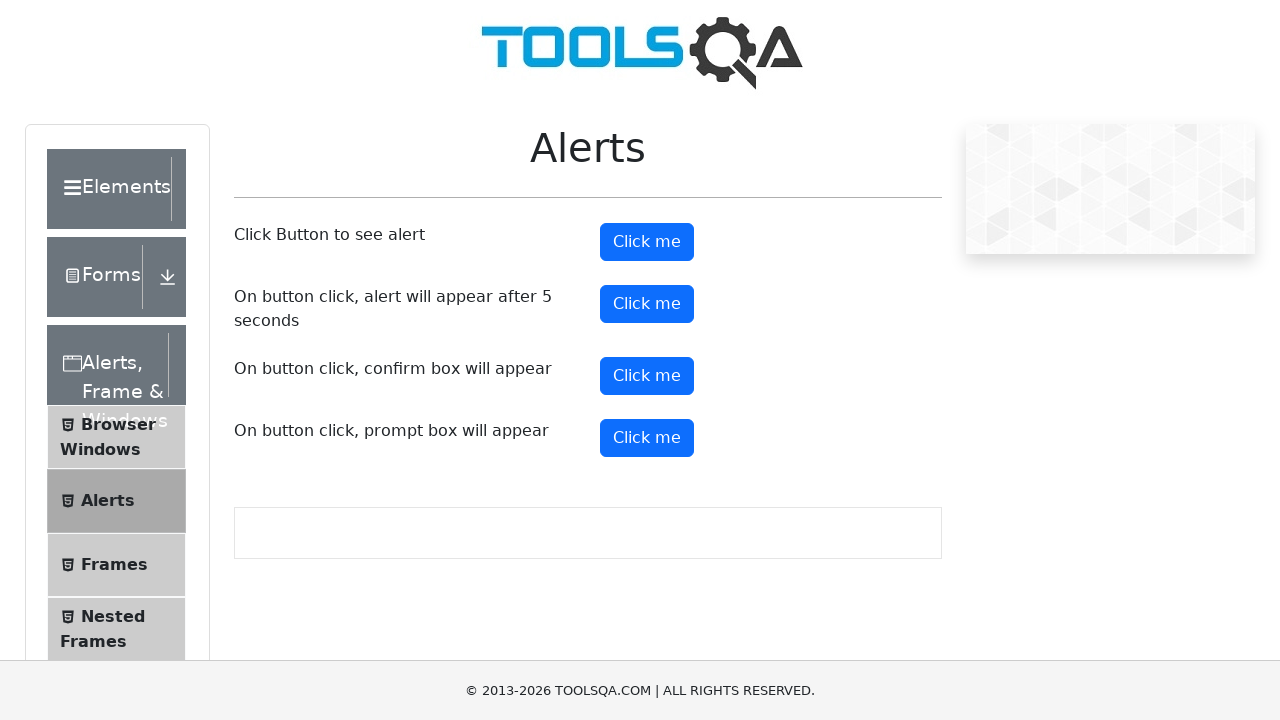

Clicked alert button to trigger first alert dialog at (647, 242) on #alertButton
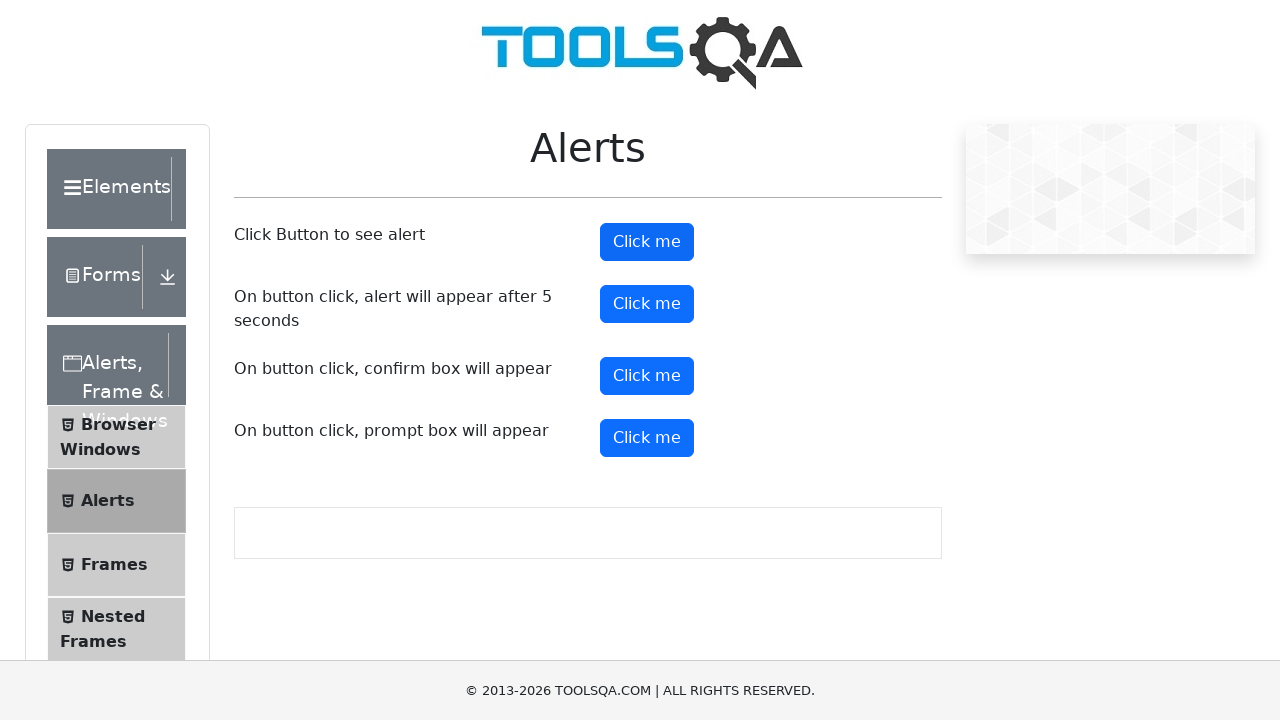

Waited 500ms for alert dialog to be processed
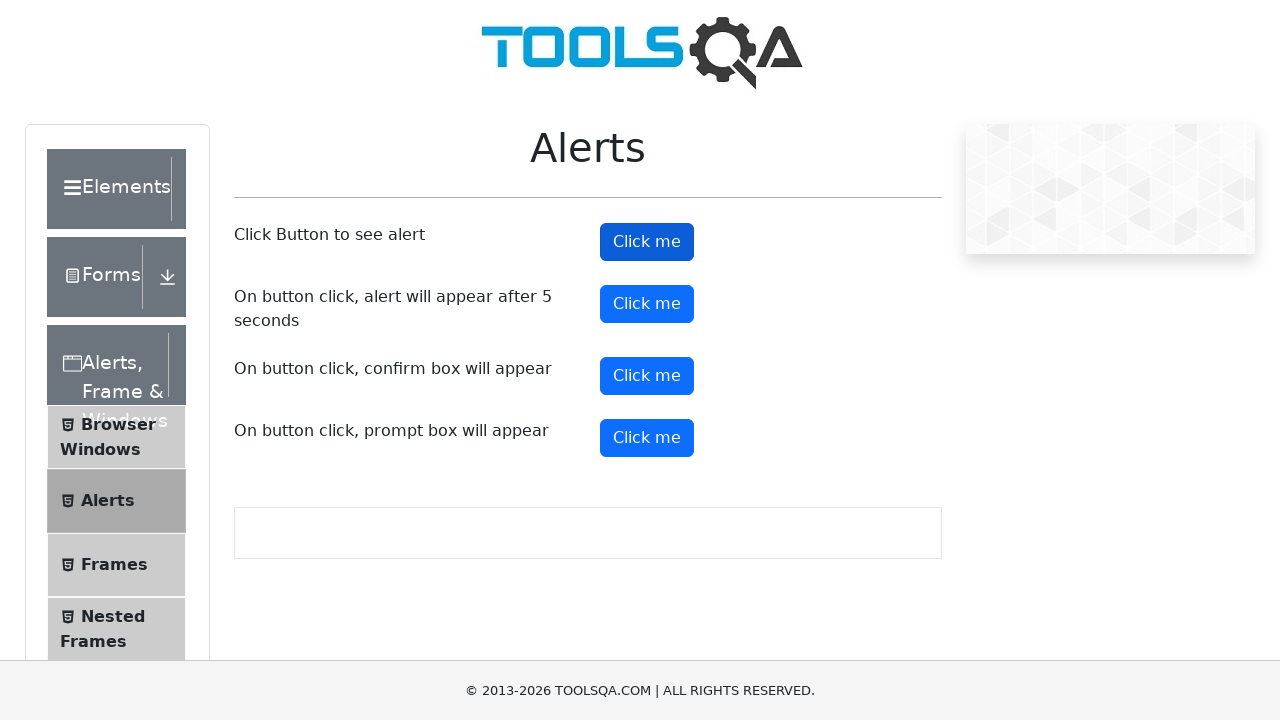

Set up dialog handler to accept prompt with 'Hello there'
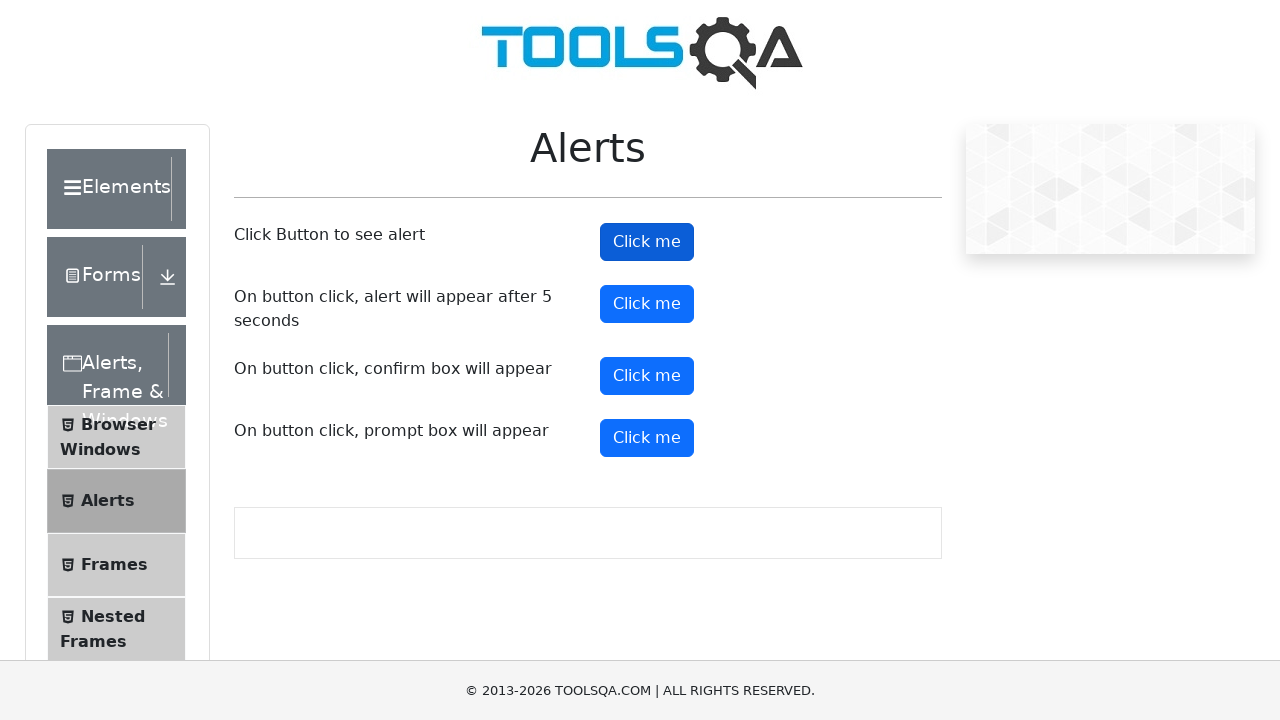

Clicked prompt button to trigger prompt dialog at (647, 438) on #promtButton
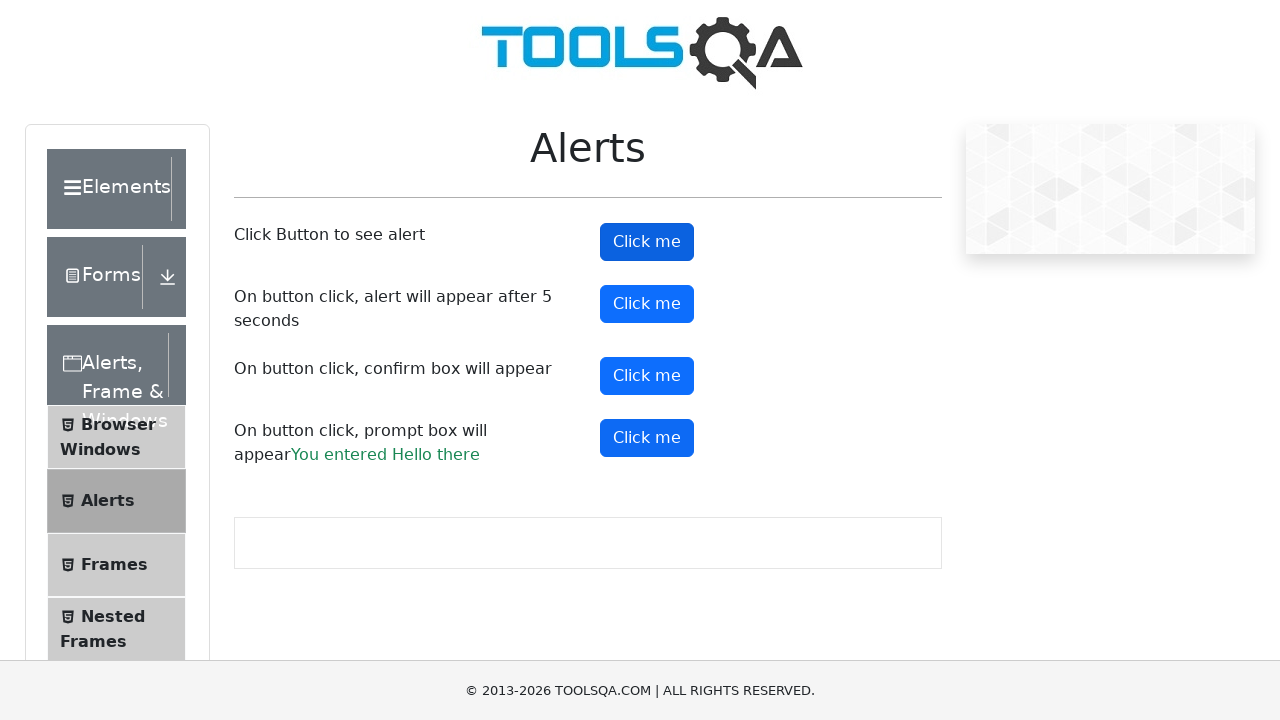

Waited 500ms for prompt dialog to be processed
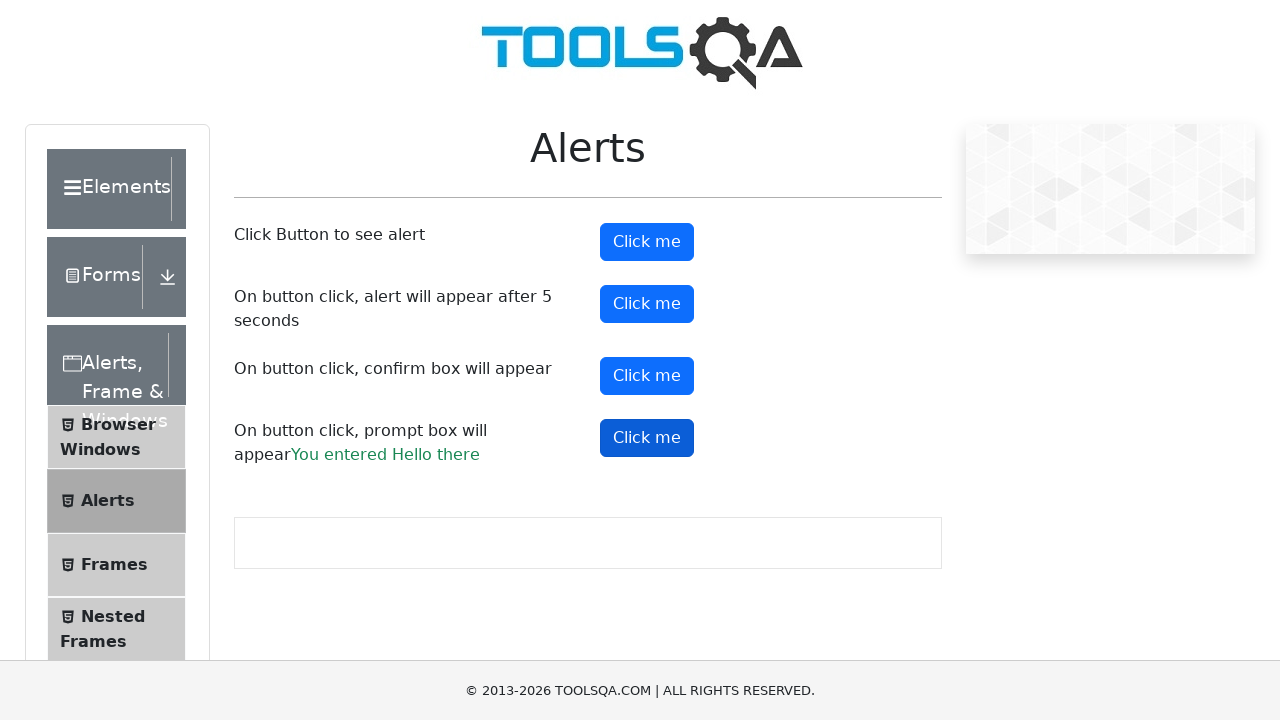

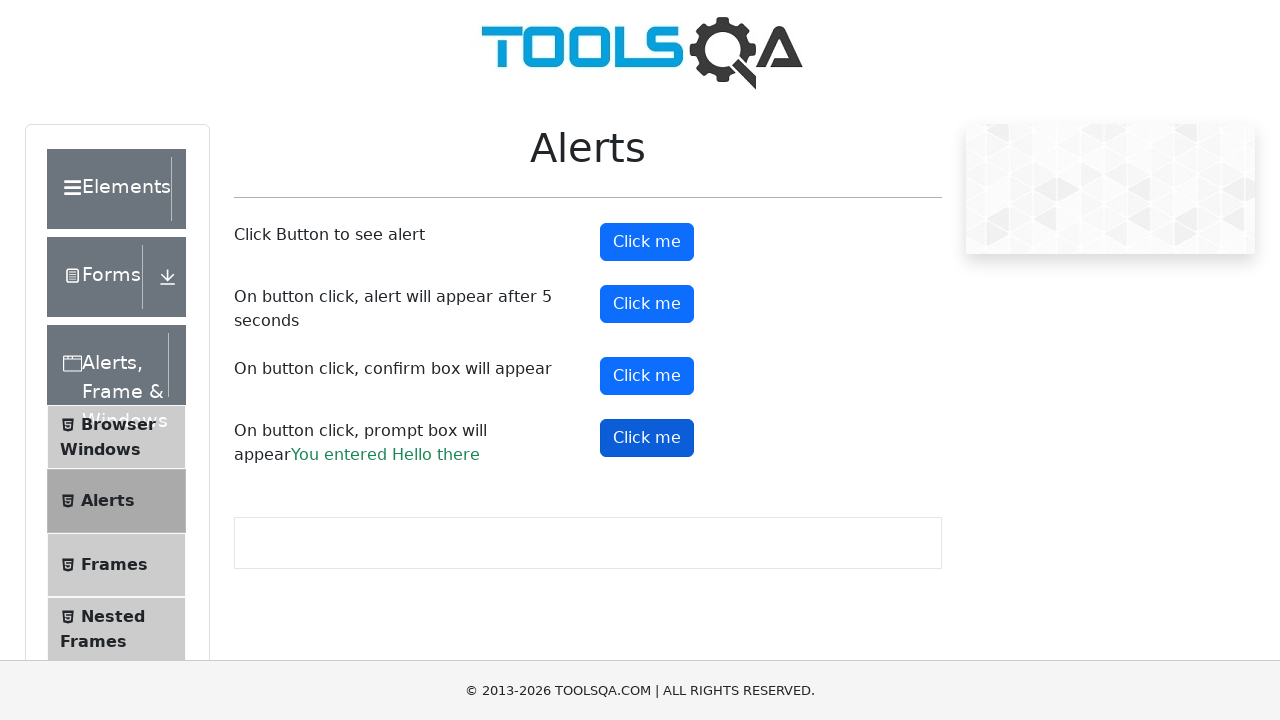